Tests browser window manipulation methods including getting and setting window position, size, and maximizing the window

Starting URL: https://www.krafttechnologie.com/tr/index

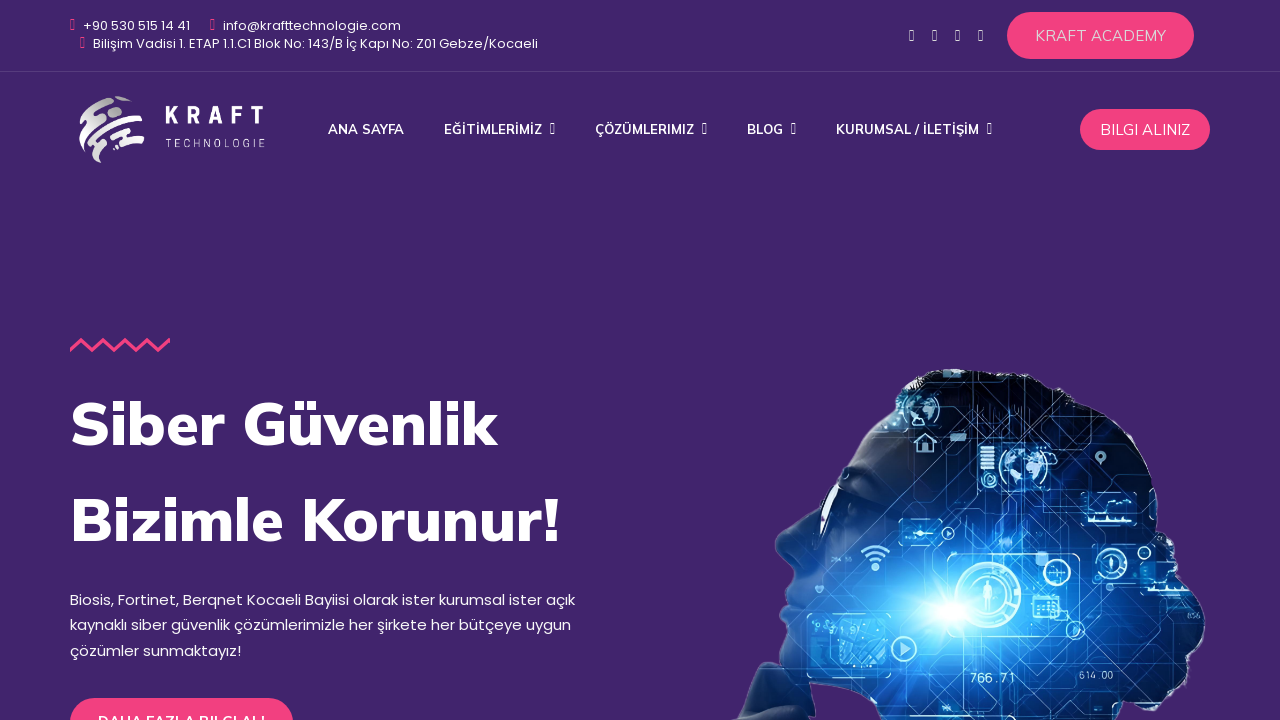

Retrieved initial viewport size
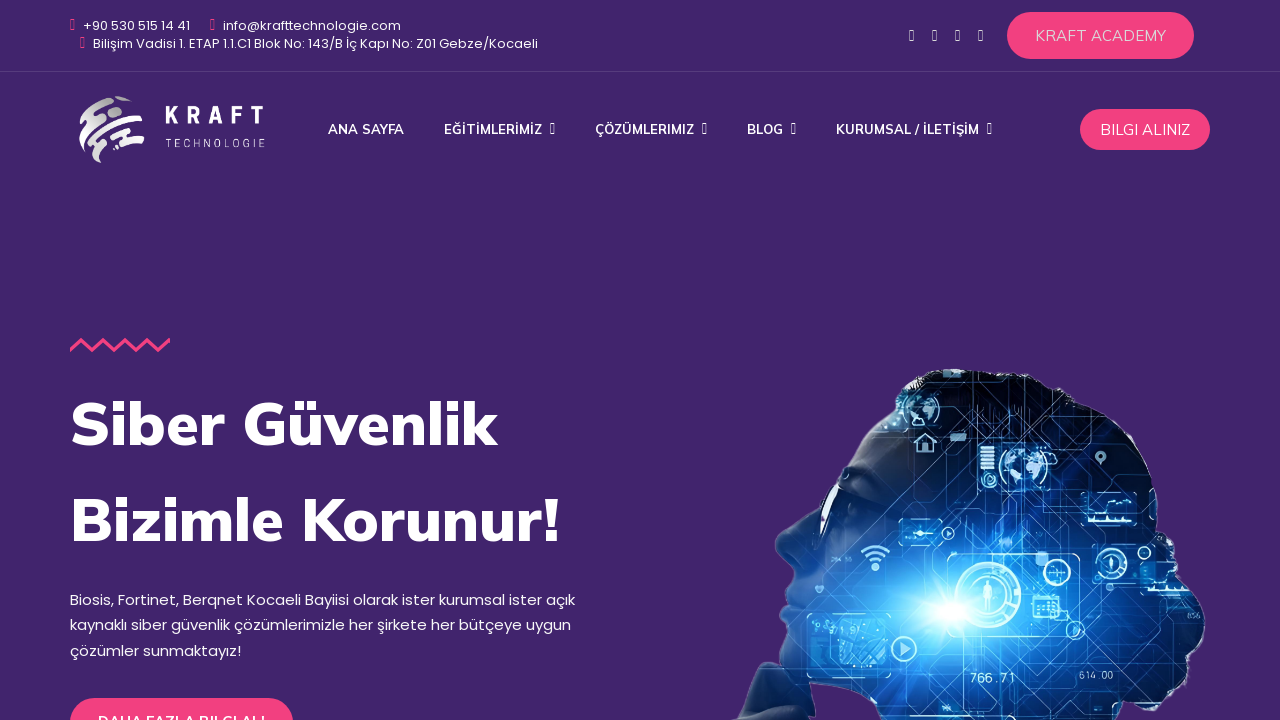

Set viewport size to 1250x799
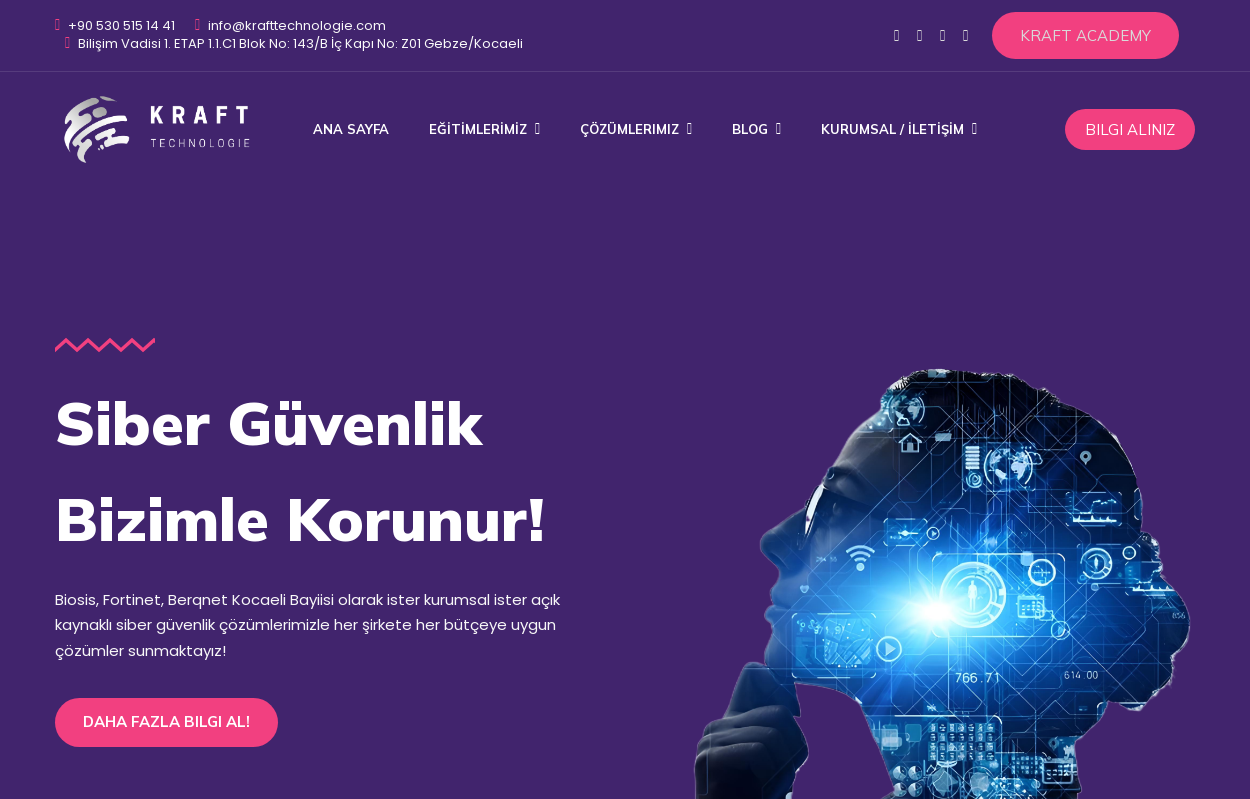

Retrieved updated viewport size
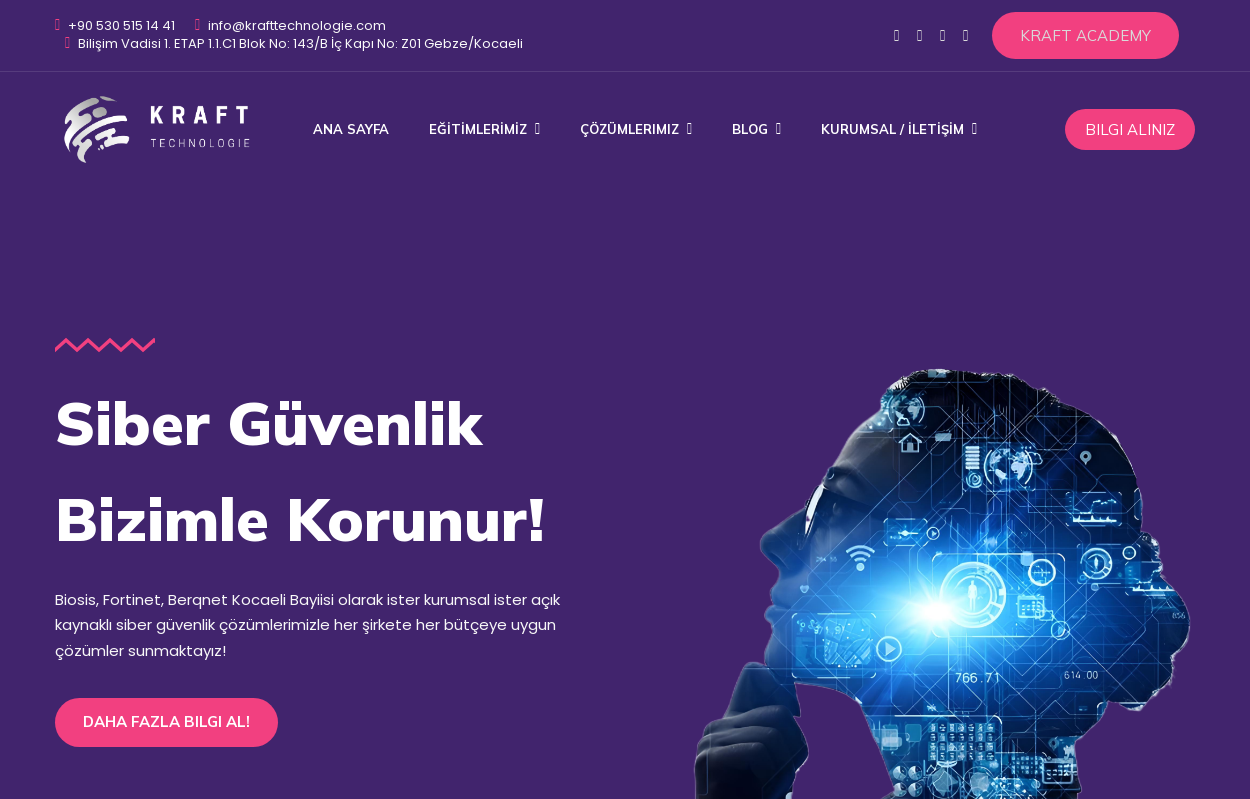

Page loaded with domcontentloaded state
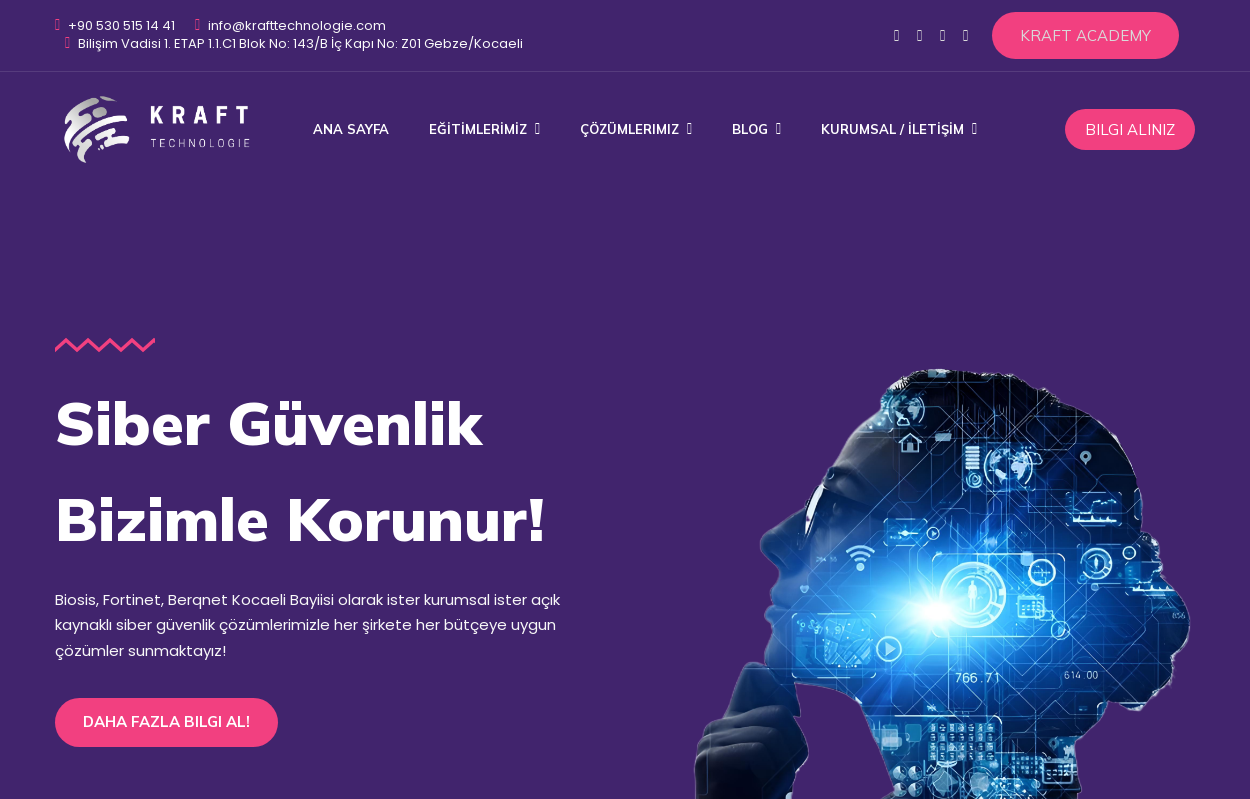

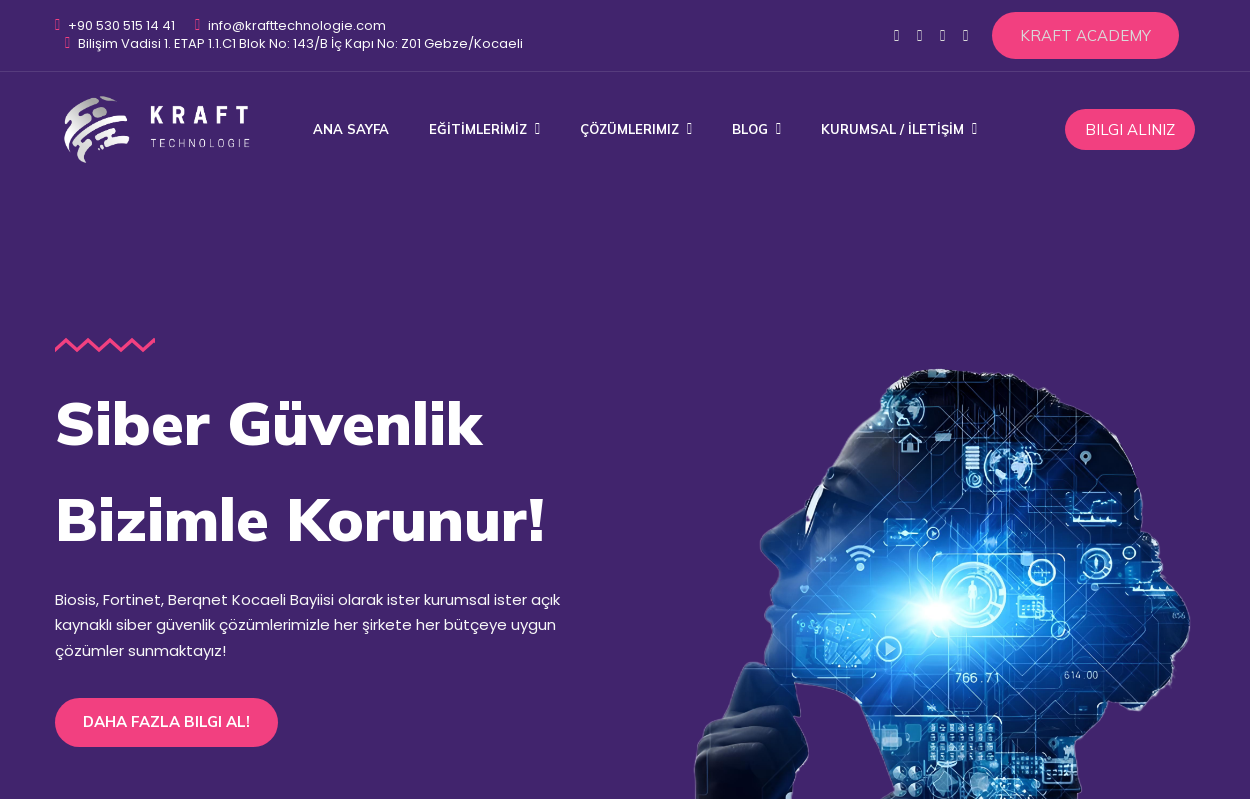